Tests login error message when both username and password are incorrect

Starting URL: https://www.saucedemo.com/

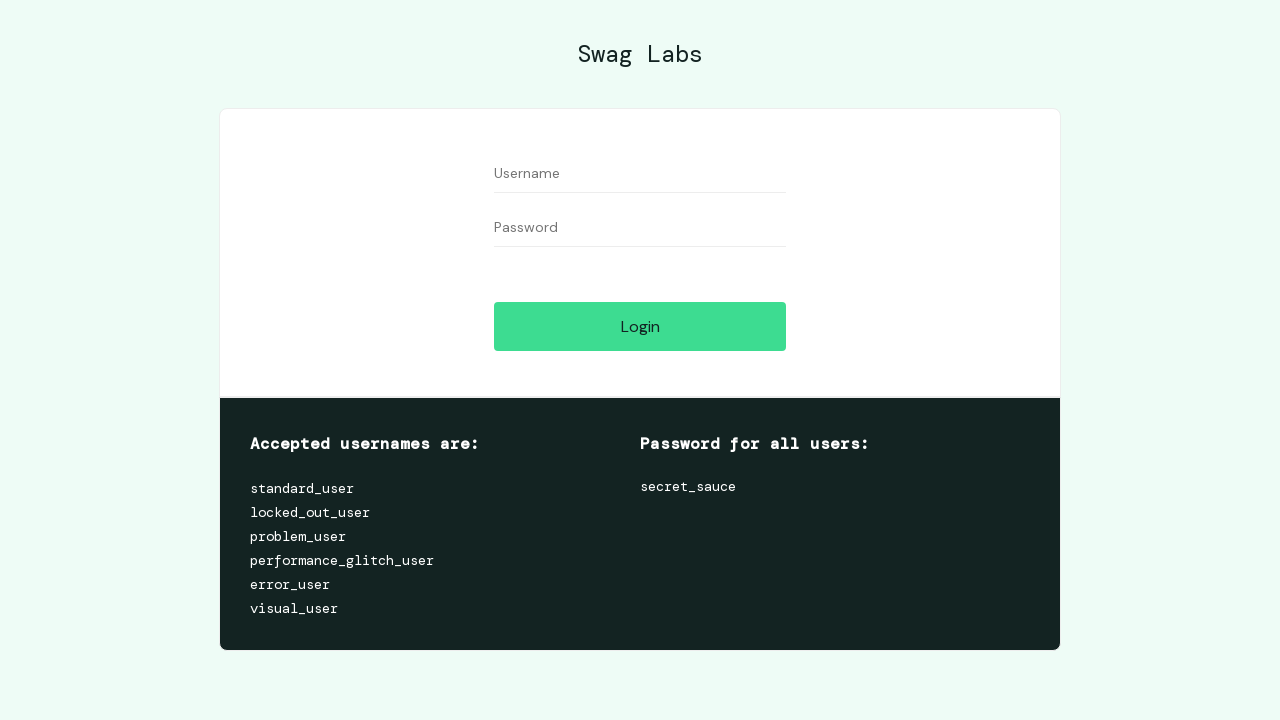

Filled username field with 'wrongusername' on //input[@id="user-name"]
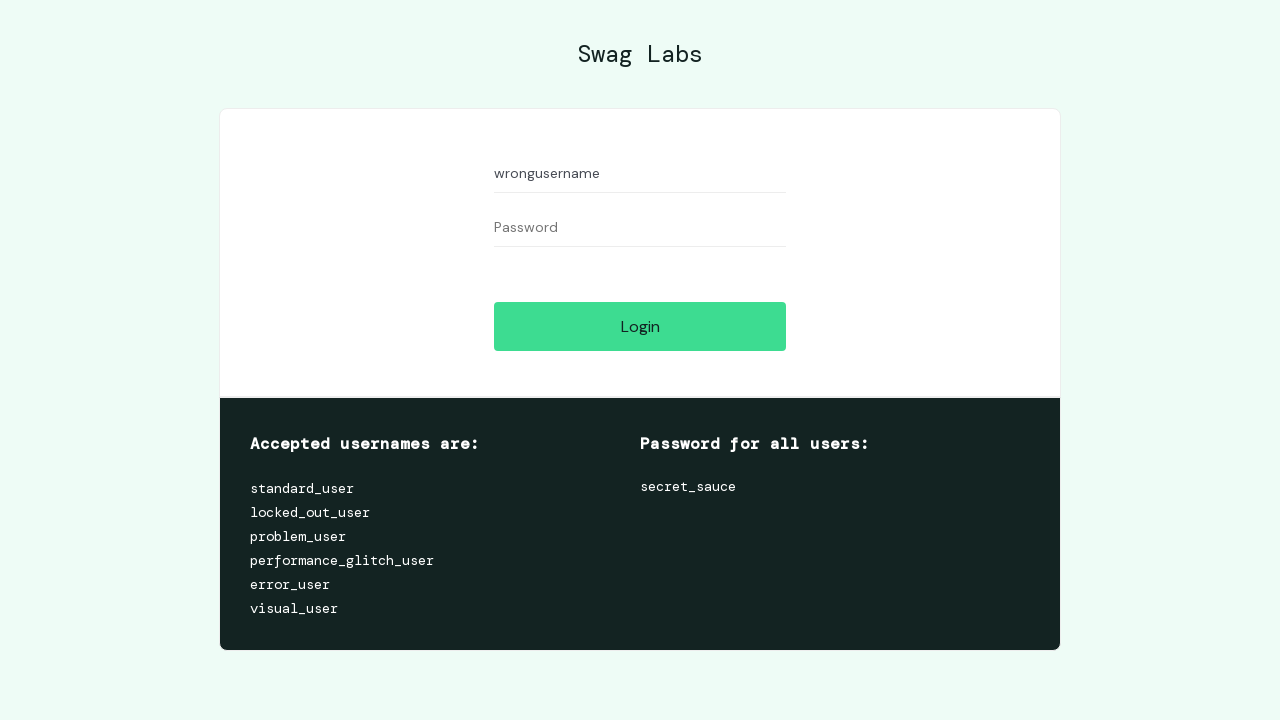

Filled password field with 'wrongpassword' on //input[@id="password"]
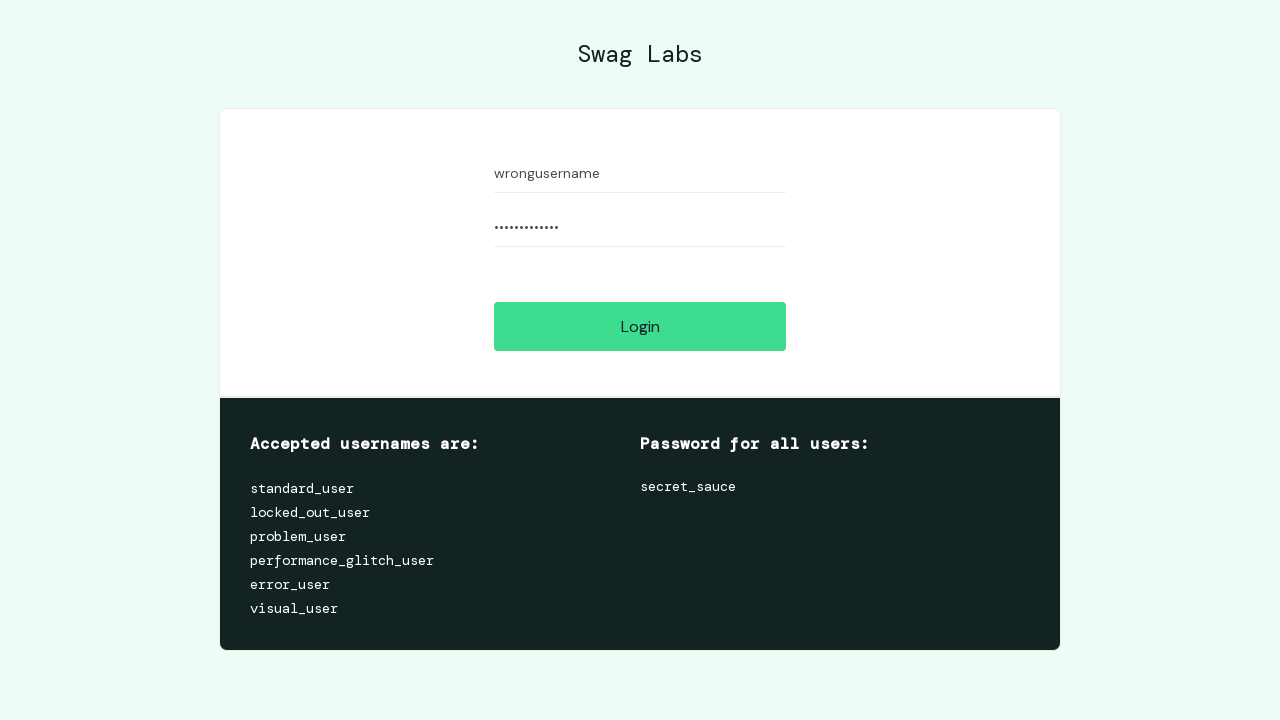

Clicked login button at (640, 326) on xpath=//input[@id="login-button"]
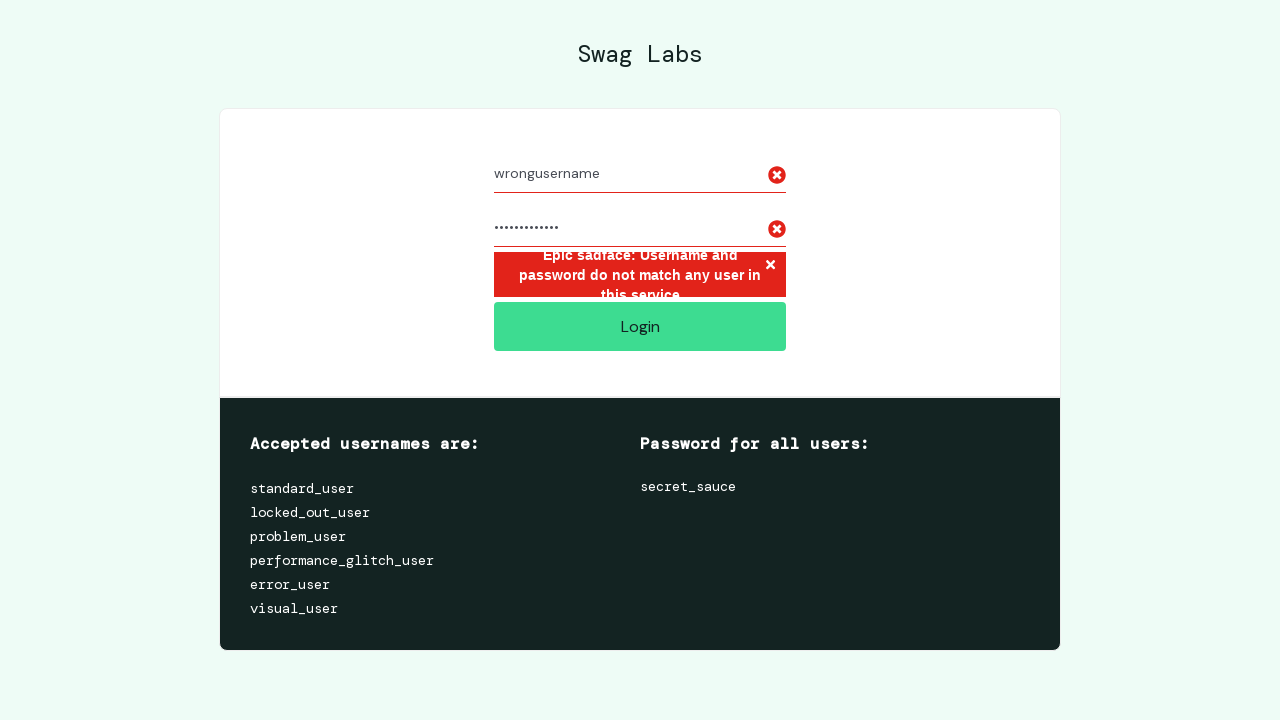

Located error message element
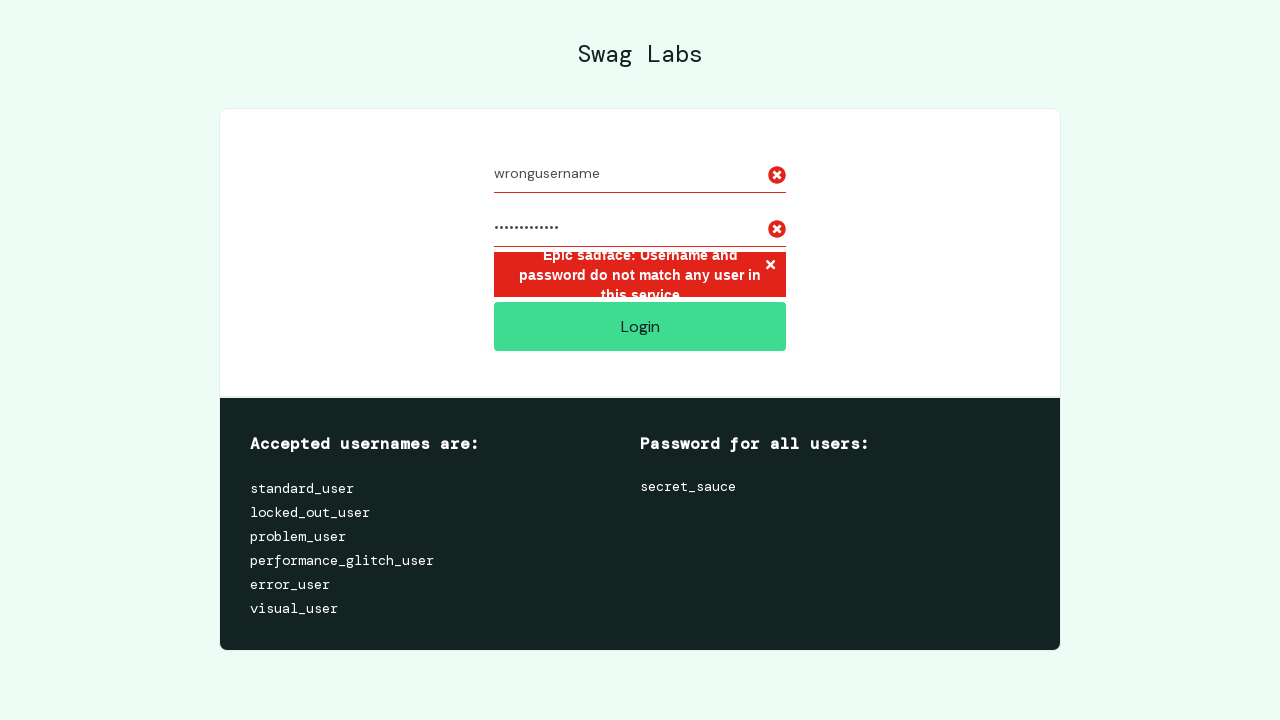

Verified error message: 'Epic sadface: Username and password do not match any user in this service'
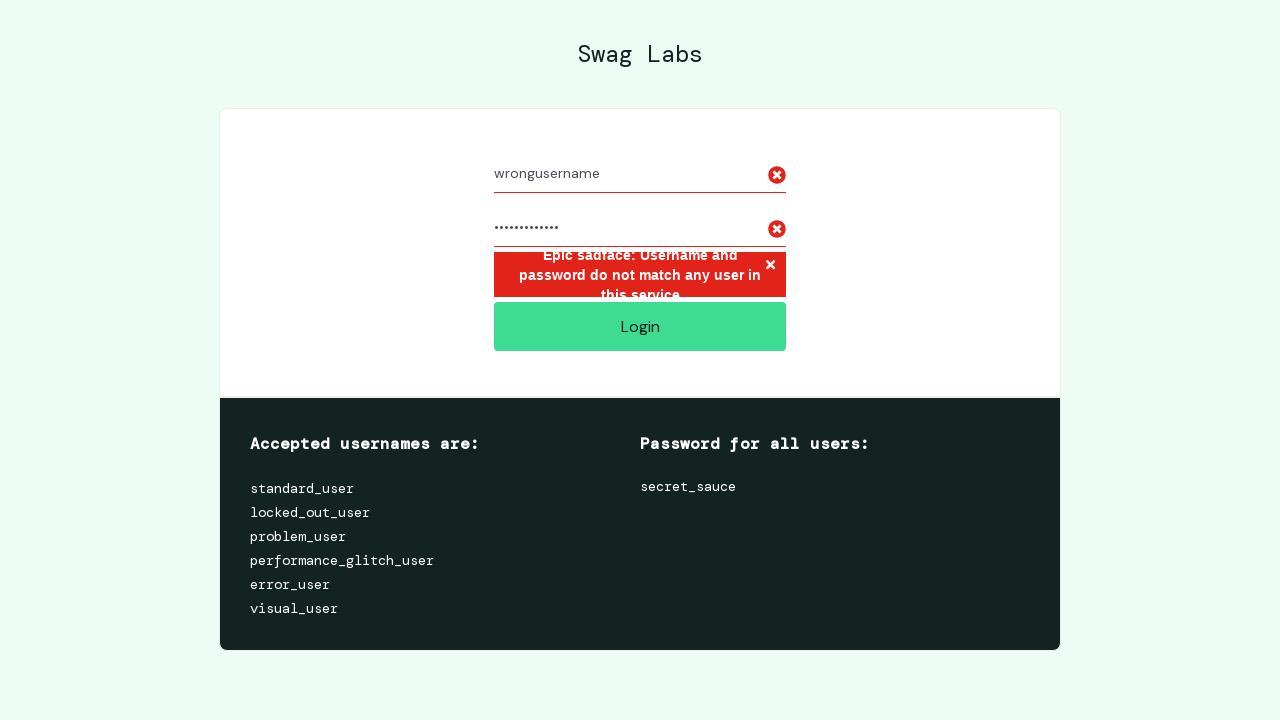

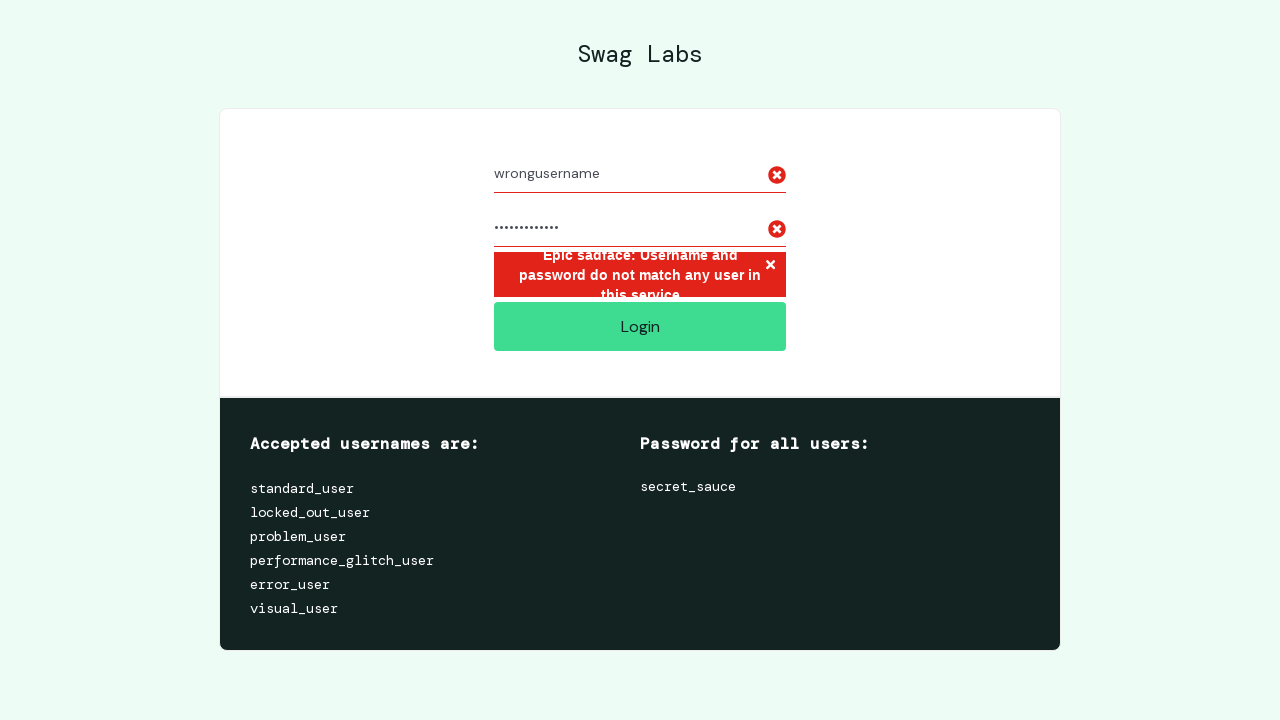